Tests form validation on a contact form by entering invalid and valid inputs for name and email fields, verifying that validation feedback is displayed correctly

Starting URL: https://sia0.github.io/Apni-Dukaan/

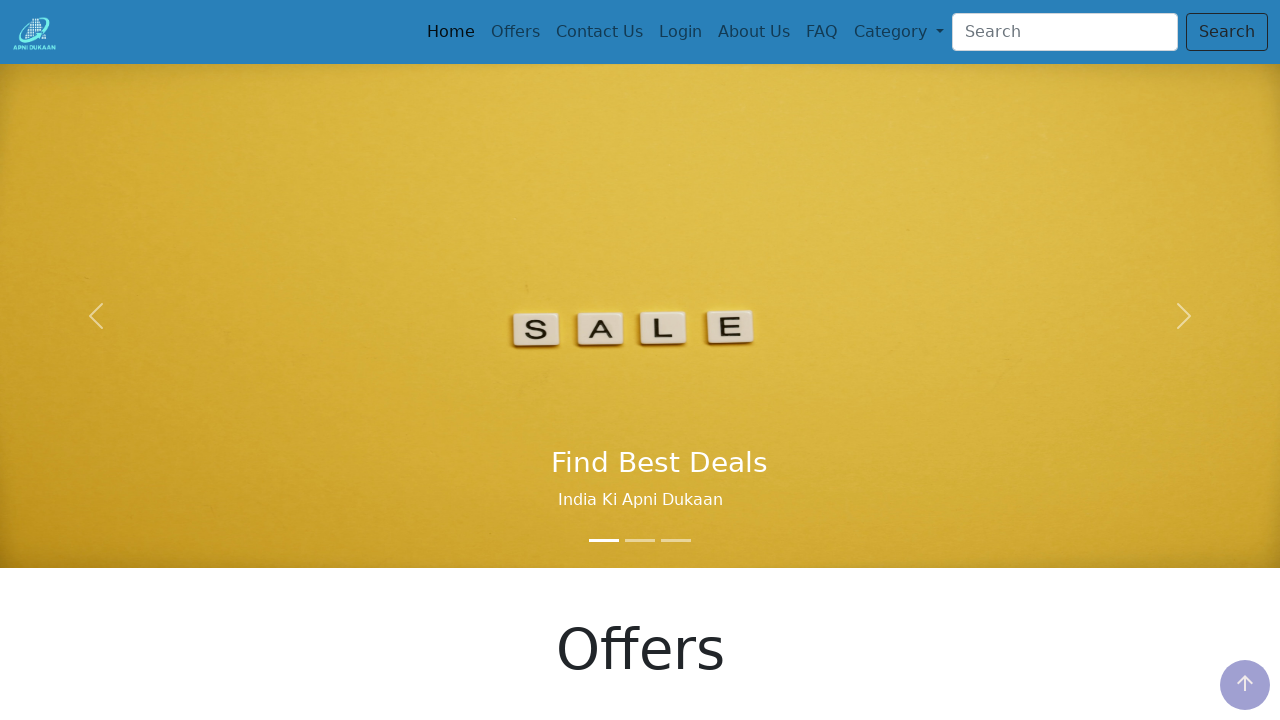

Set viewport size to 1552x840
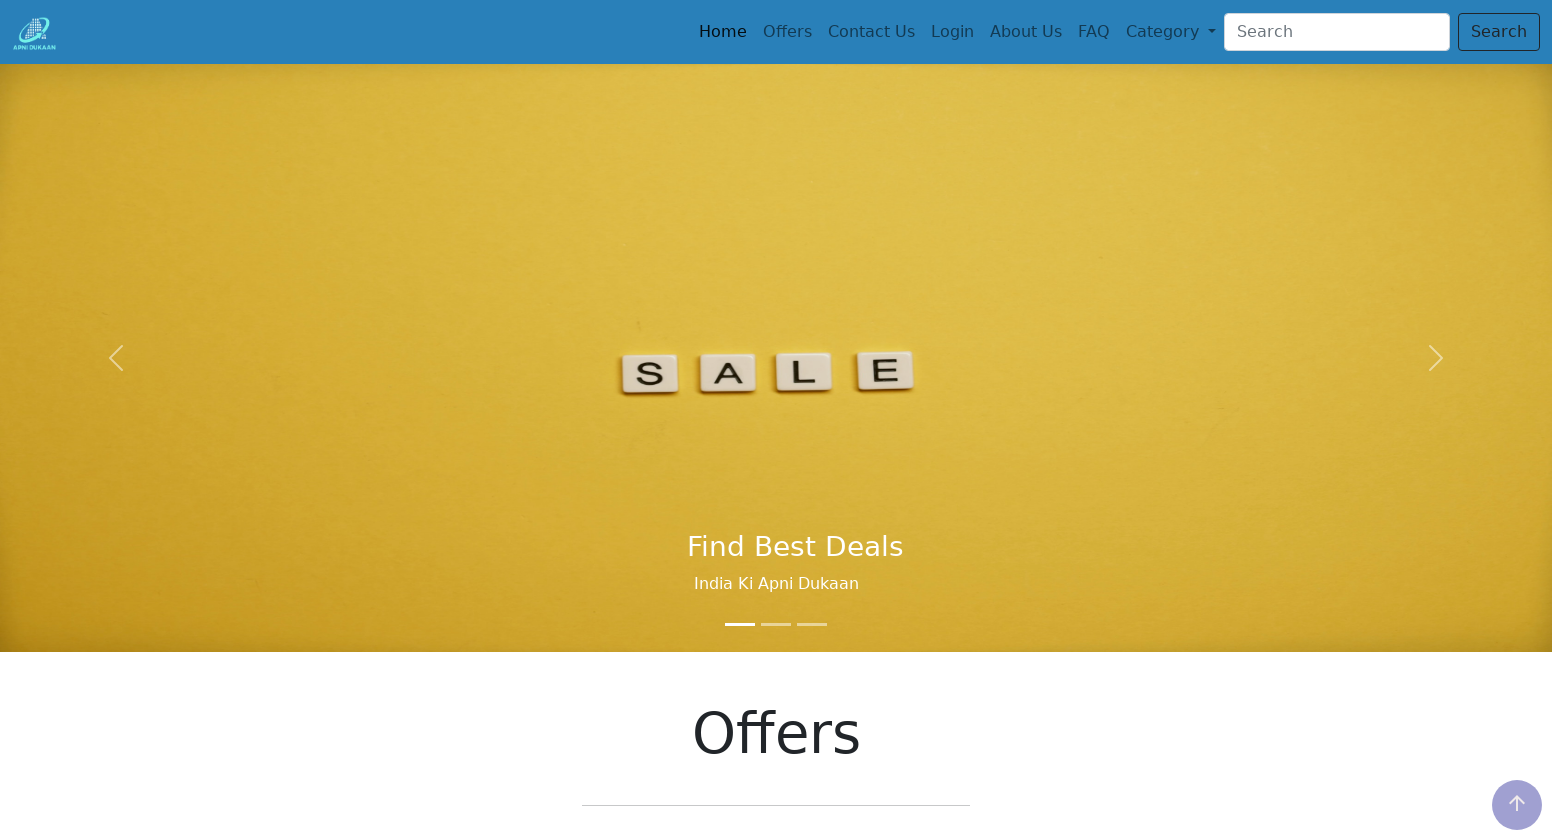

Clicked on Contact Us navigation item at (871, 32) on .nav-item:nth-child(3) > .nav-link
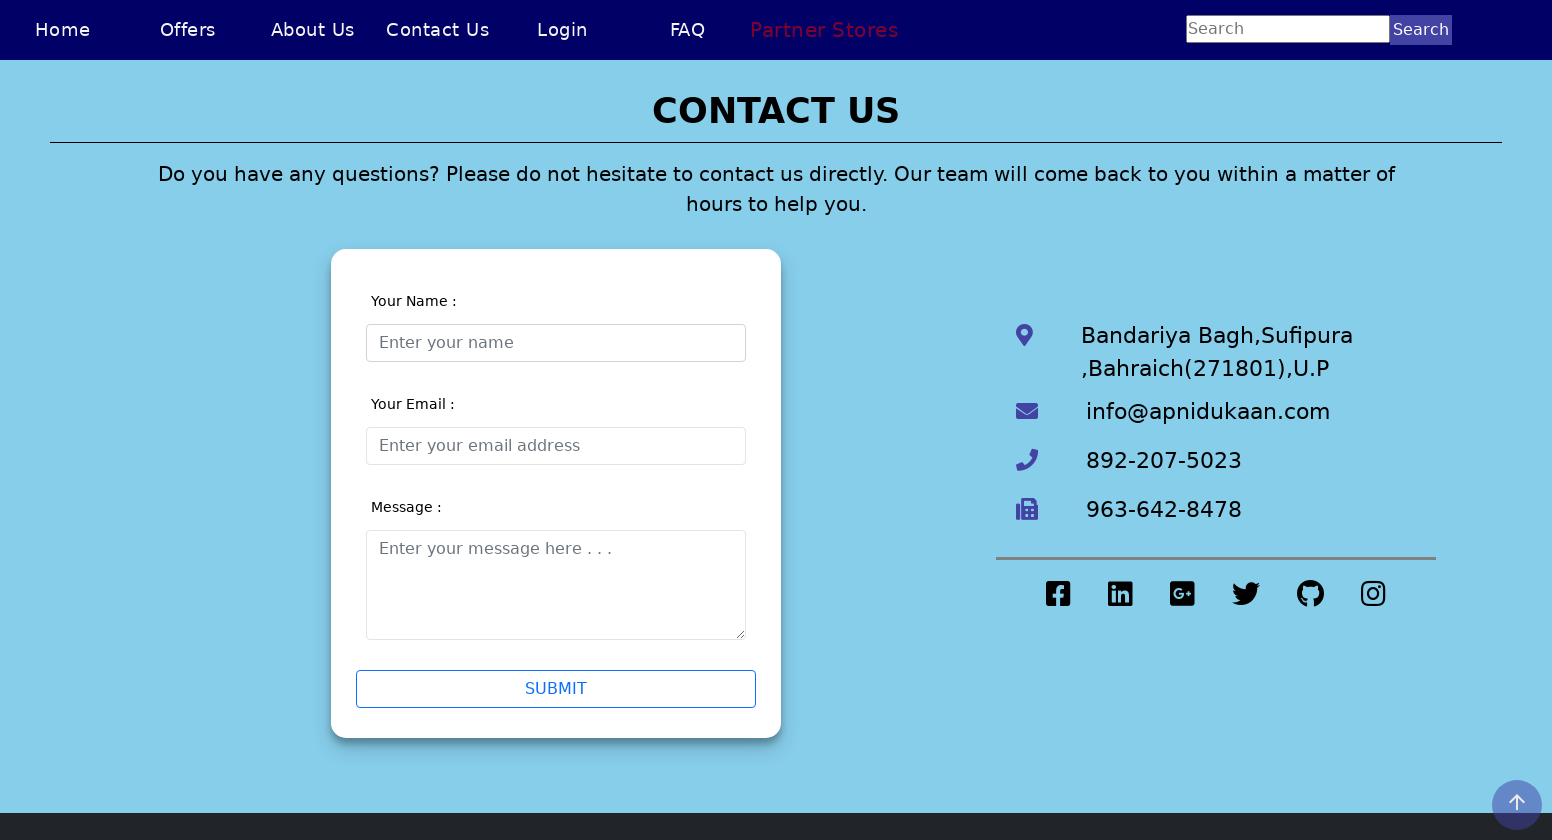

Clicked on name input field at (556, 342) on #validationCustom01
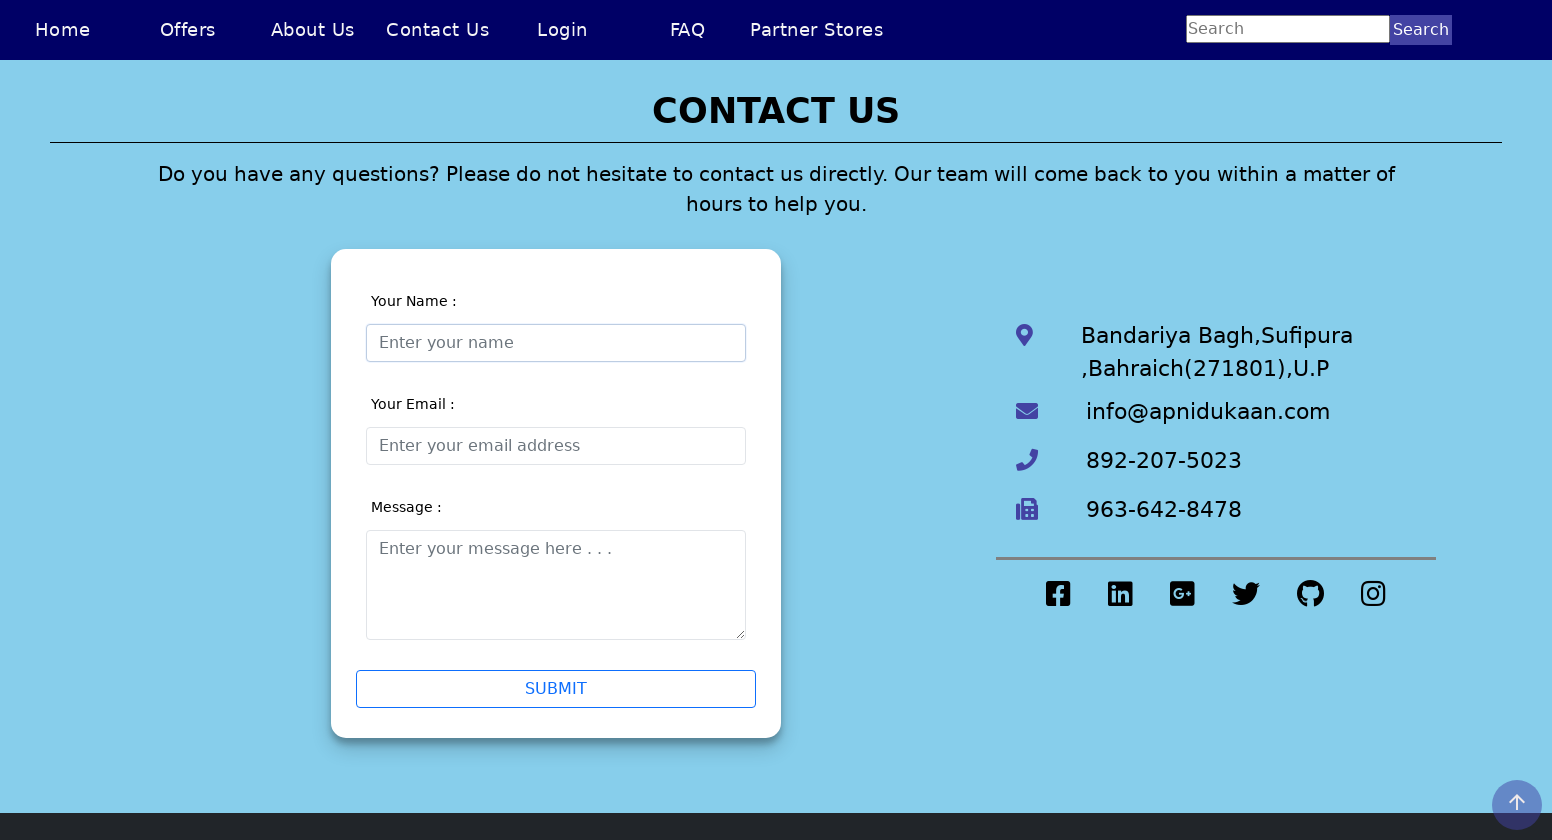

Entered invalid name 'Sia Chong Perng5' (contains number) on #validationCustom01
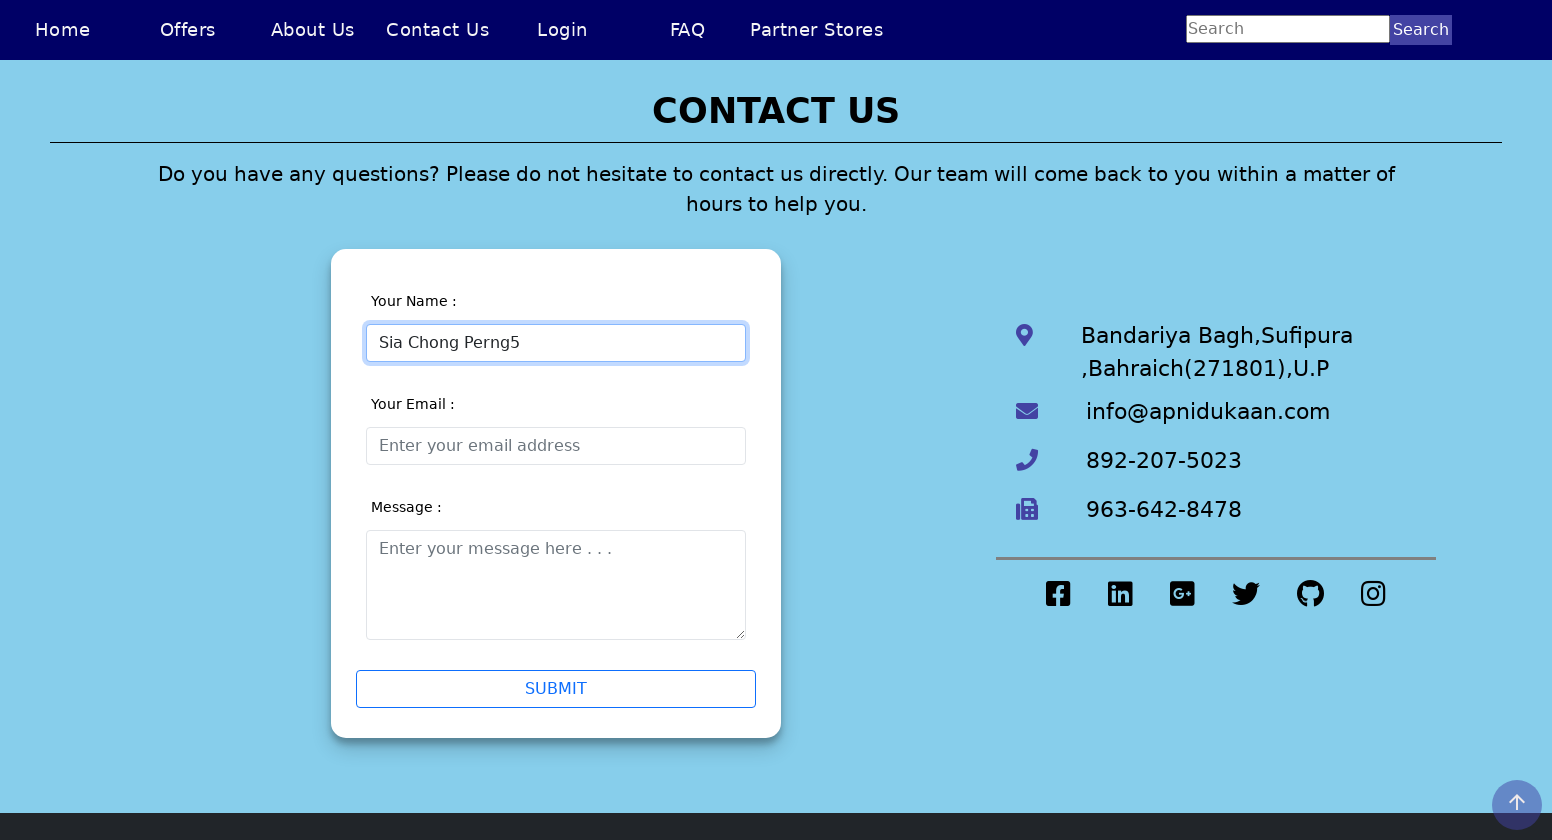

Clicked submit/contact button to trigger validation at (776, 436) on #contactus
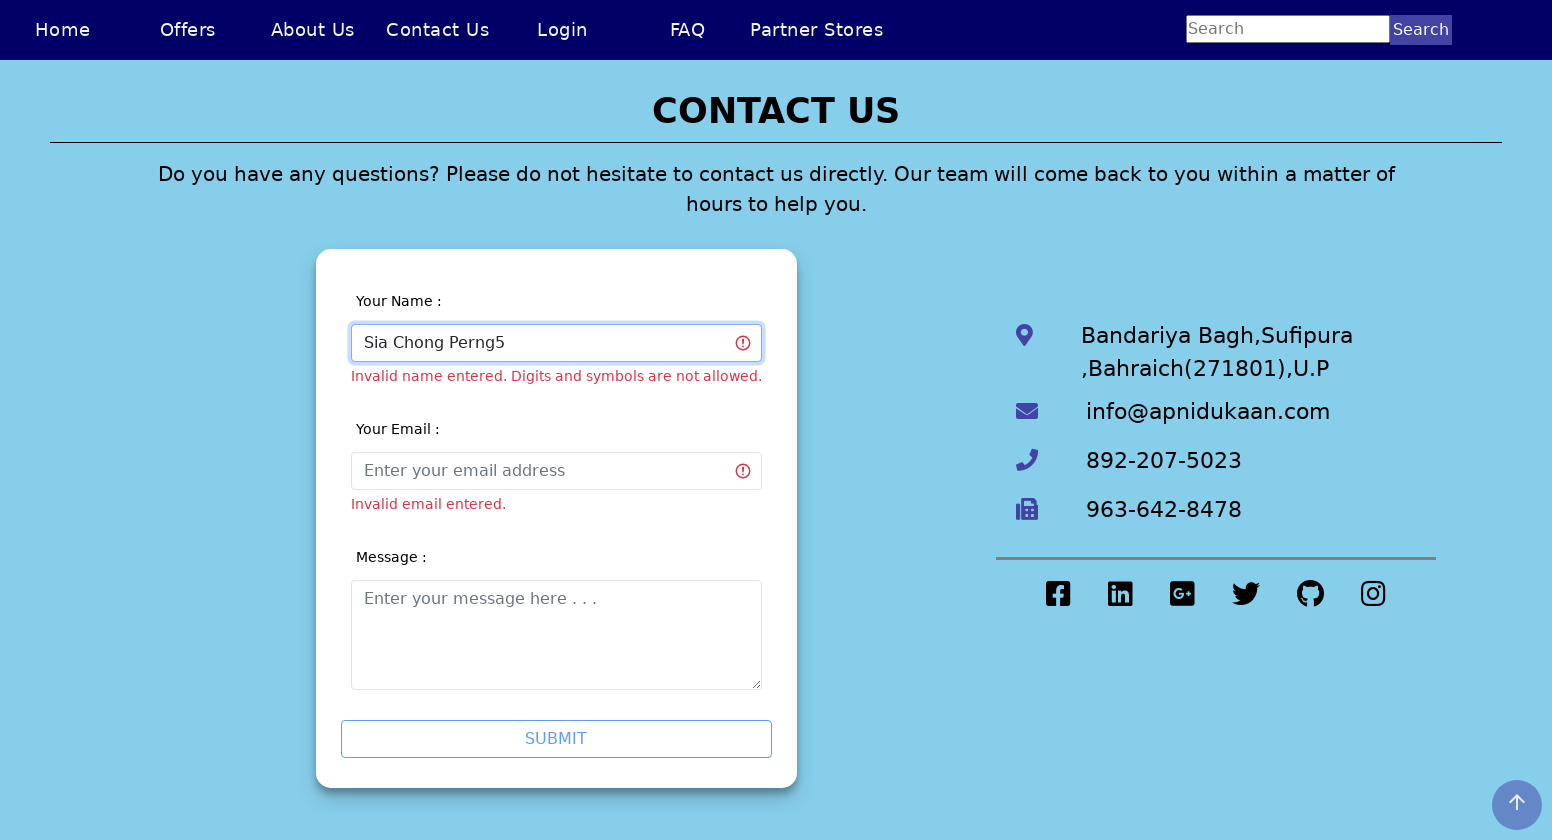

Waited 500ms for validation feedback to apply
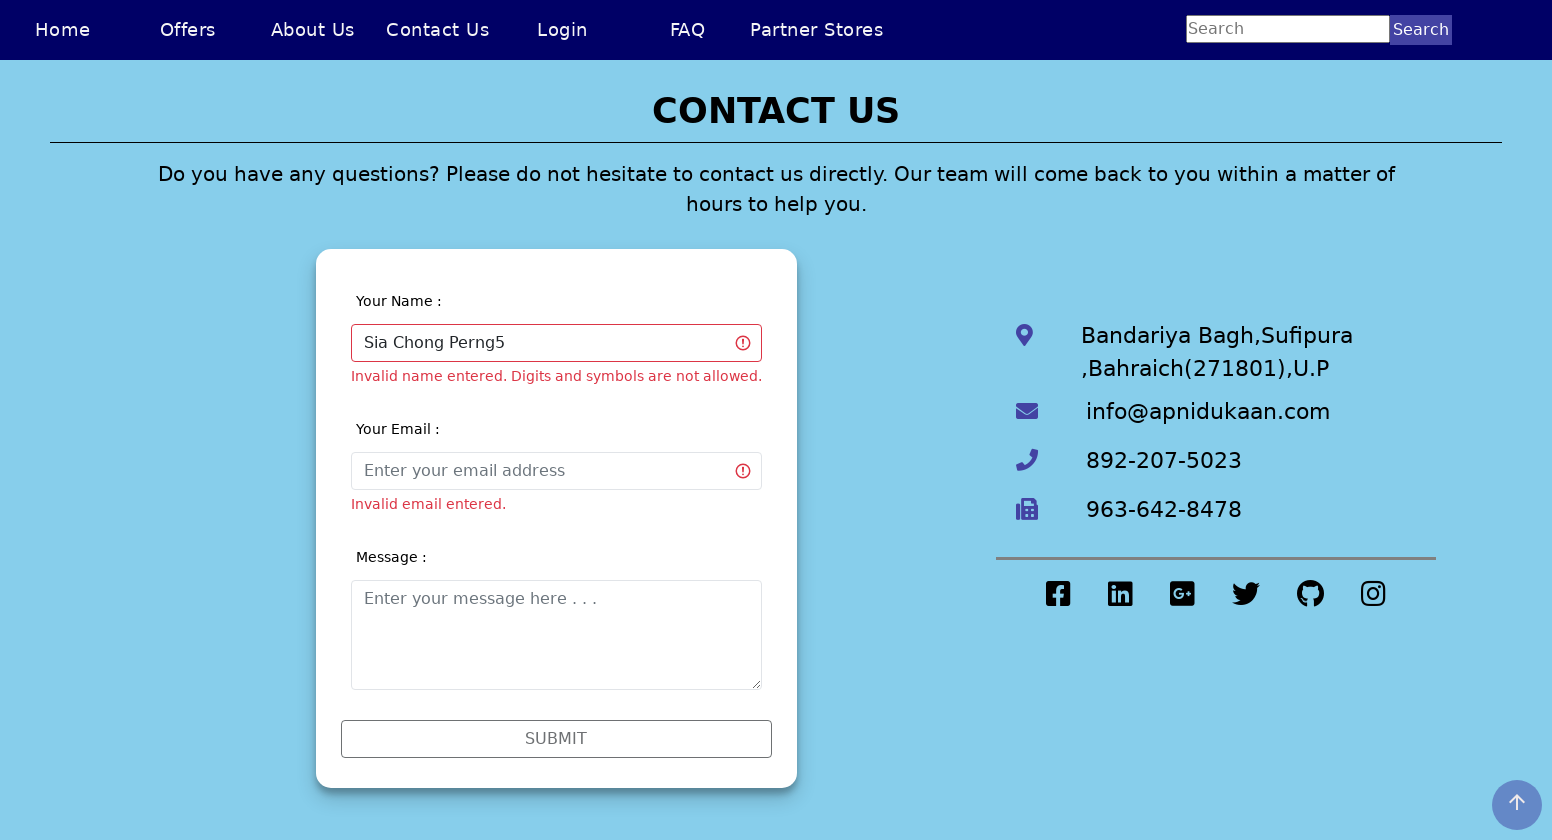

Clicked on name input field to clear it at (556, 342) on #validationCustom01
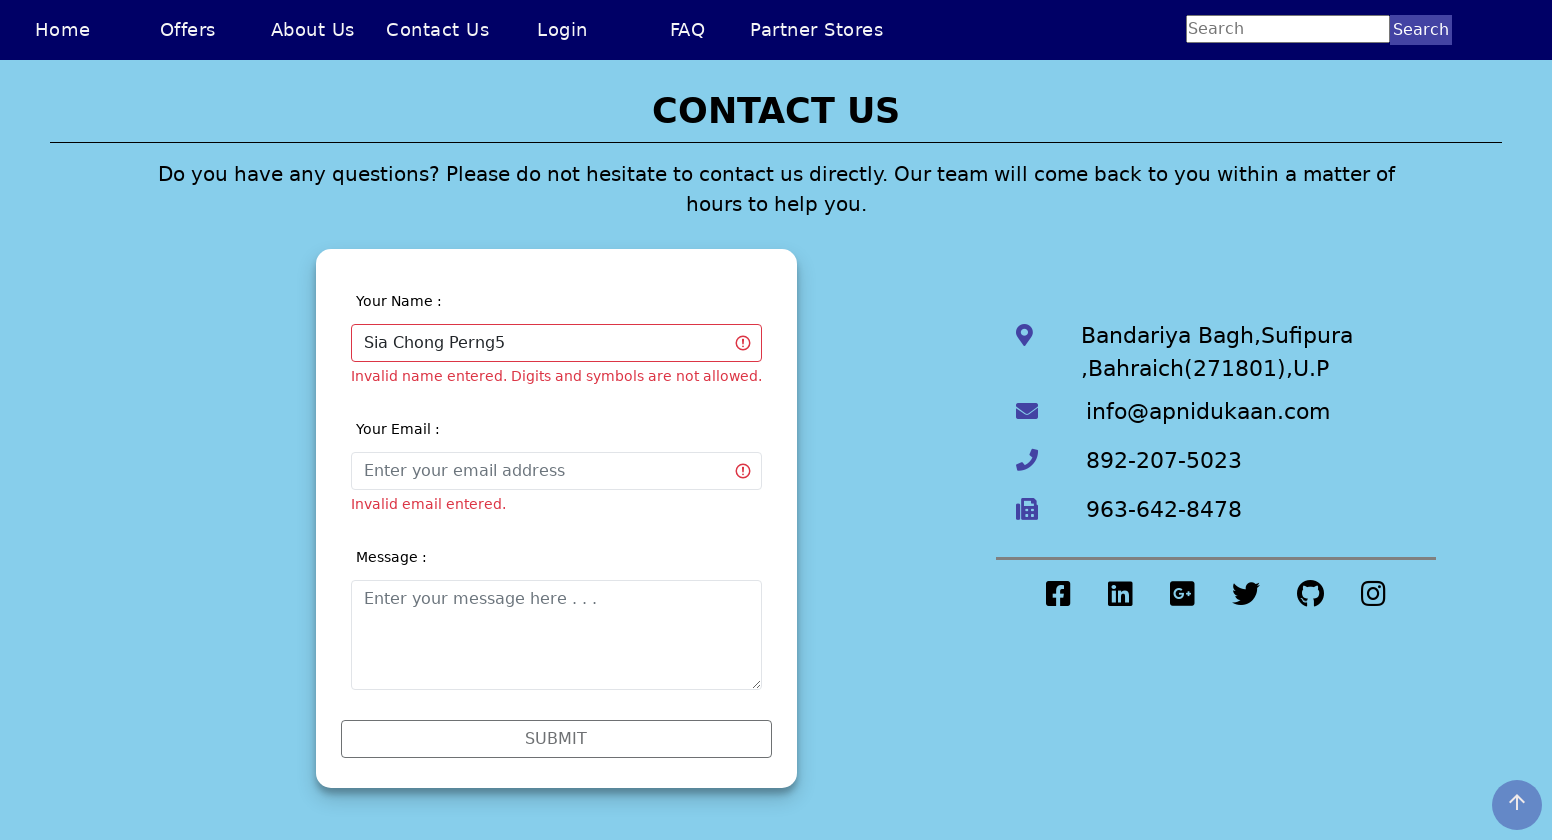

Entered valid name 'Sia Chong Perng' on #validationCustom01
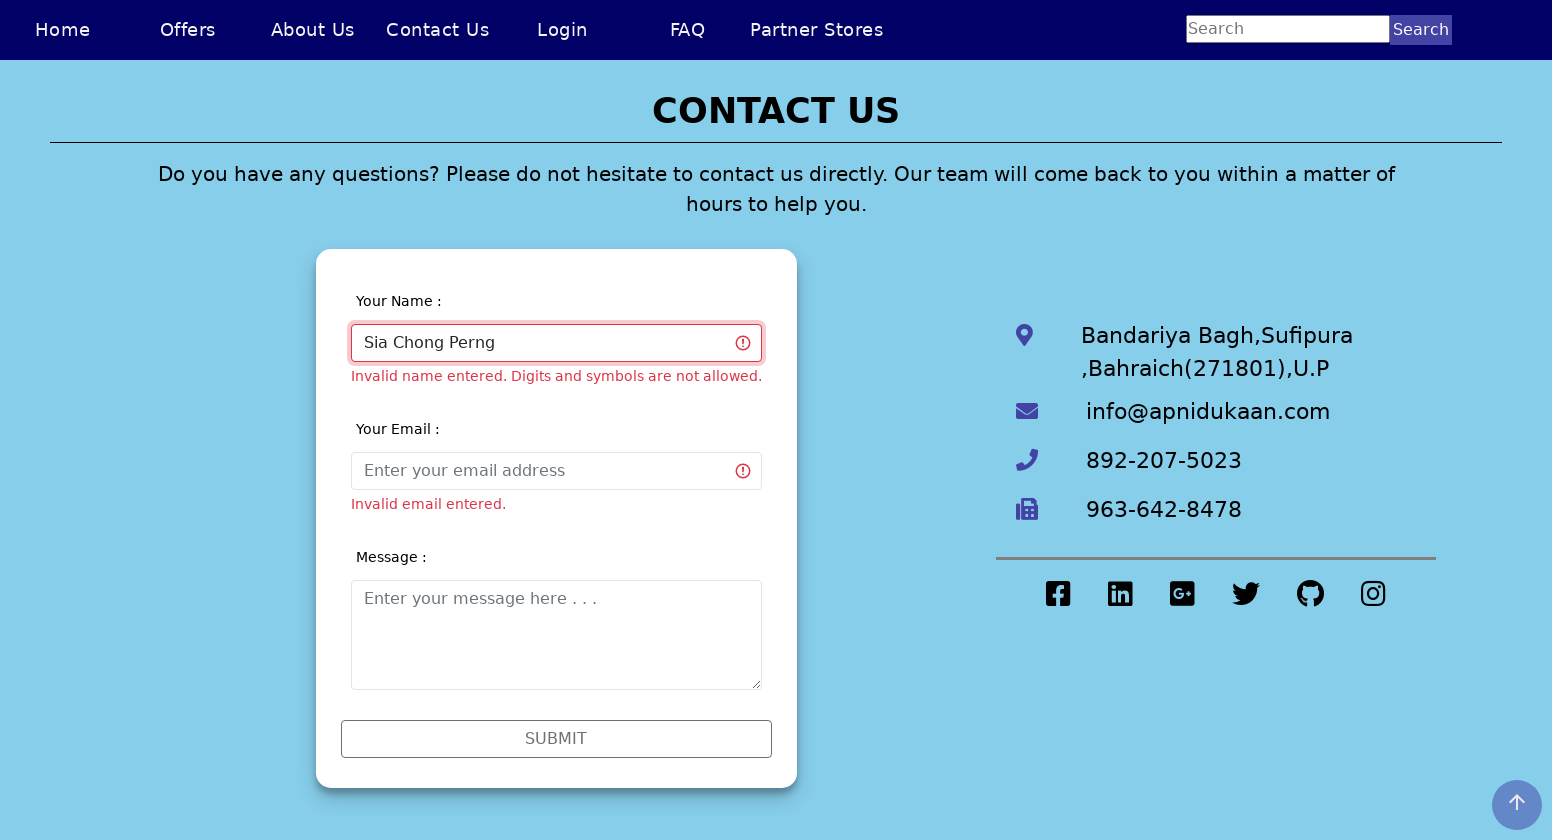

Clicked outside name field to trigger validation at (556, 518) on .center-div
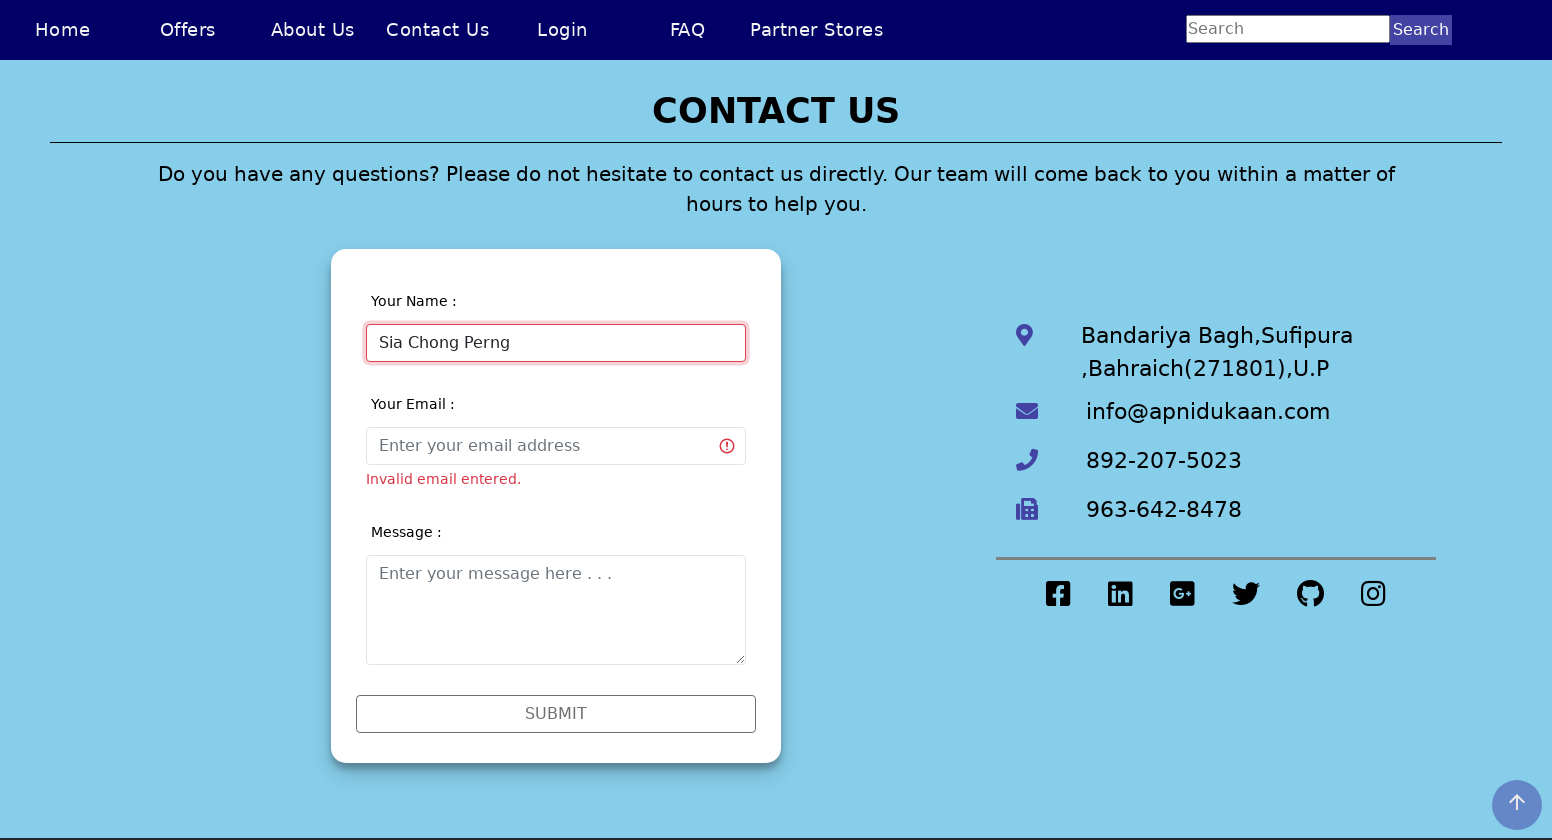

Clicked on email input field at (556, 446) on #validationCustom02
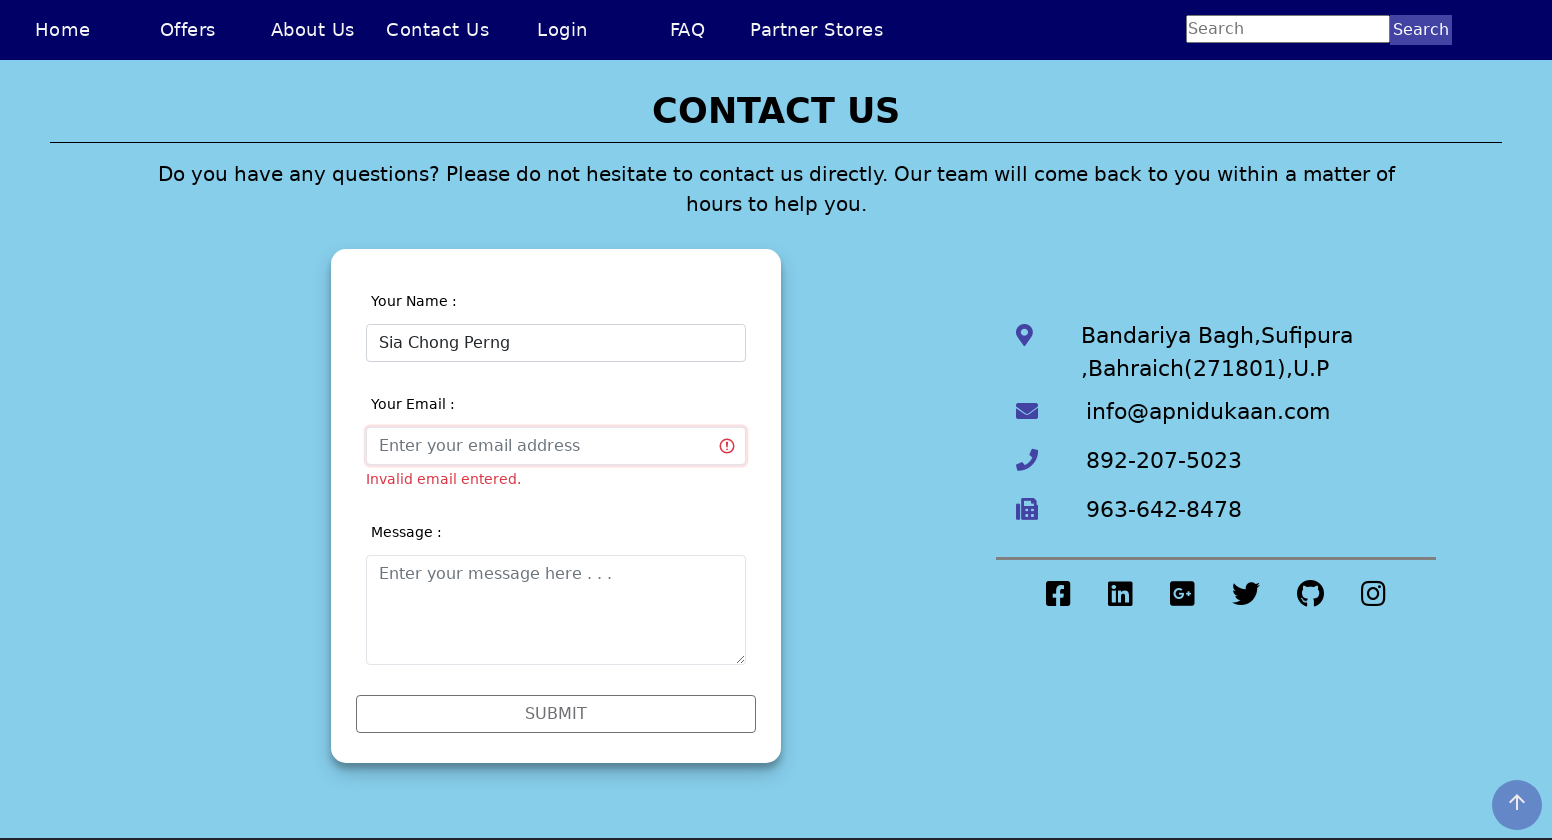

Entered invalid email 'chongperng' (missing @ and domain) on #validationCustom02
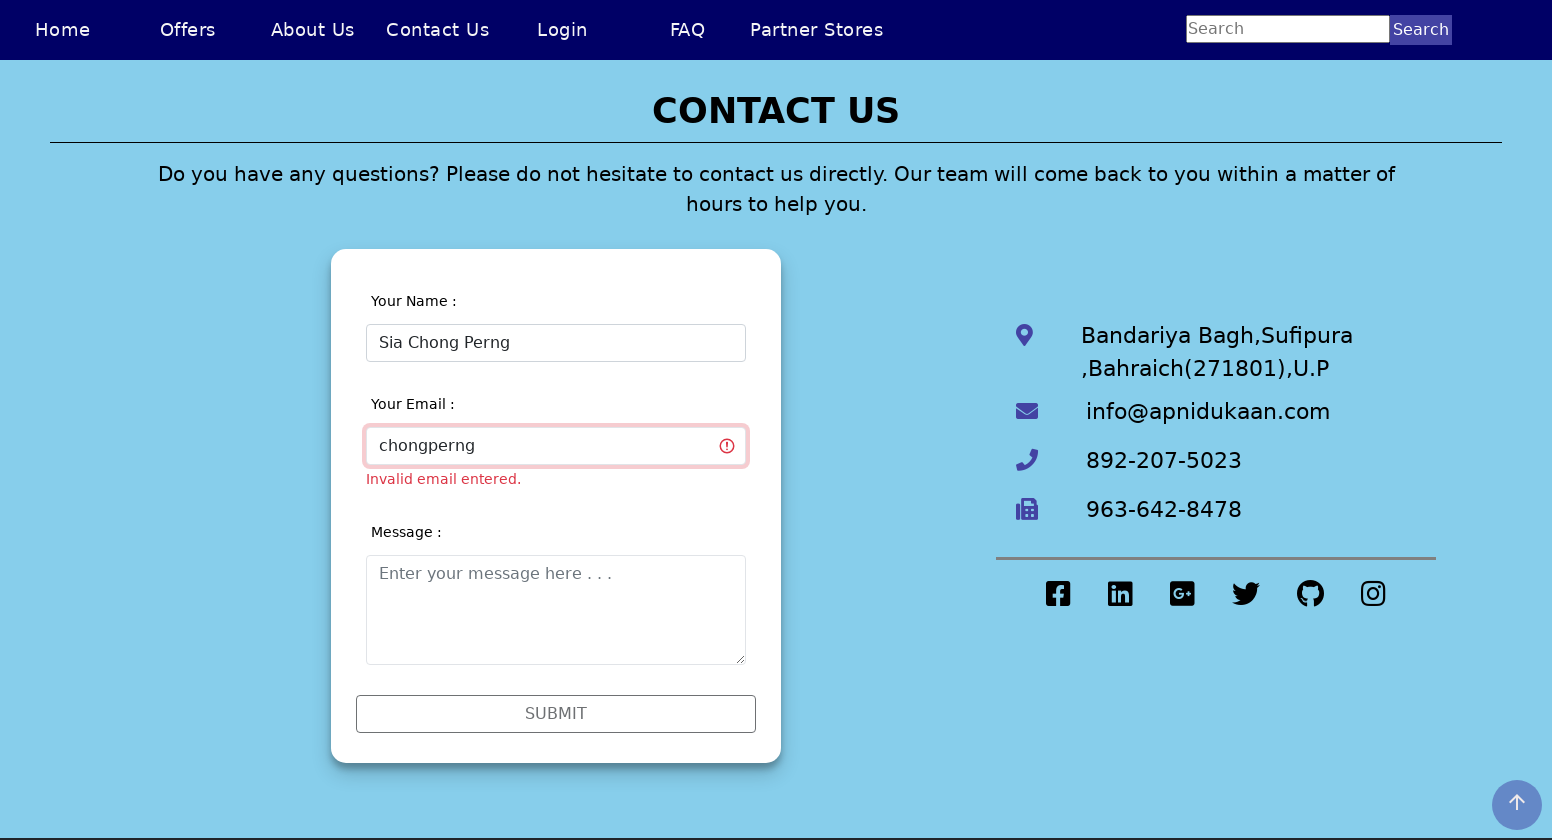

Clicked outside email field to trigger validation for invalid email at (556, 506) on .center-div
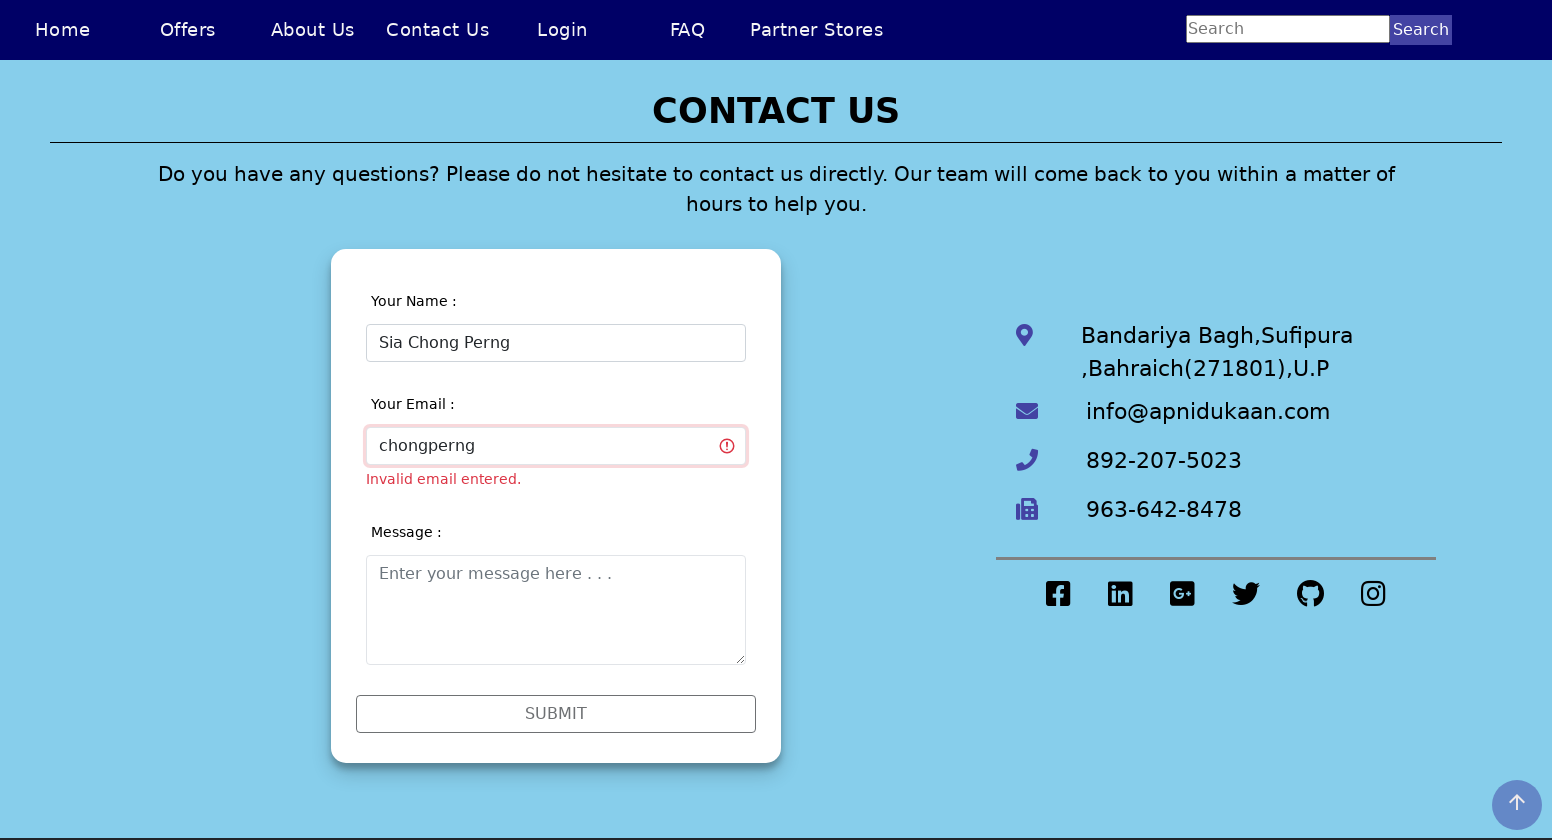

Clicked on email input field again at (556, 446) on #validationCustom02
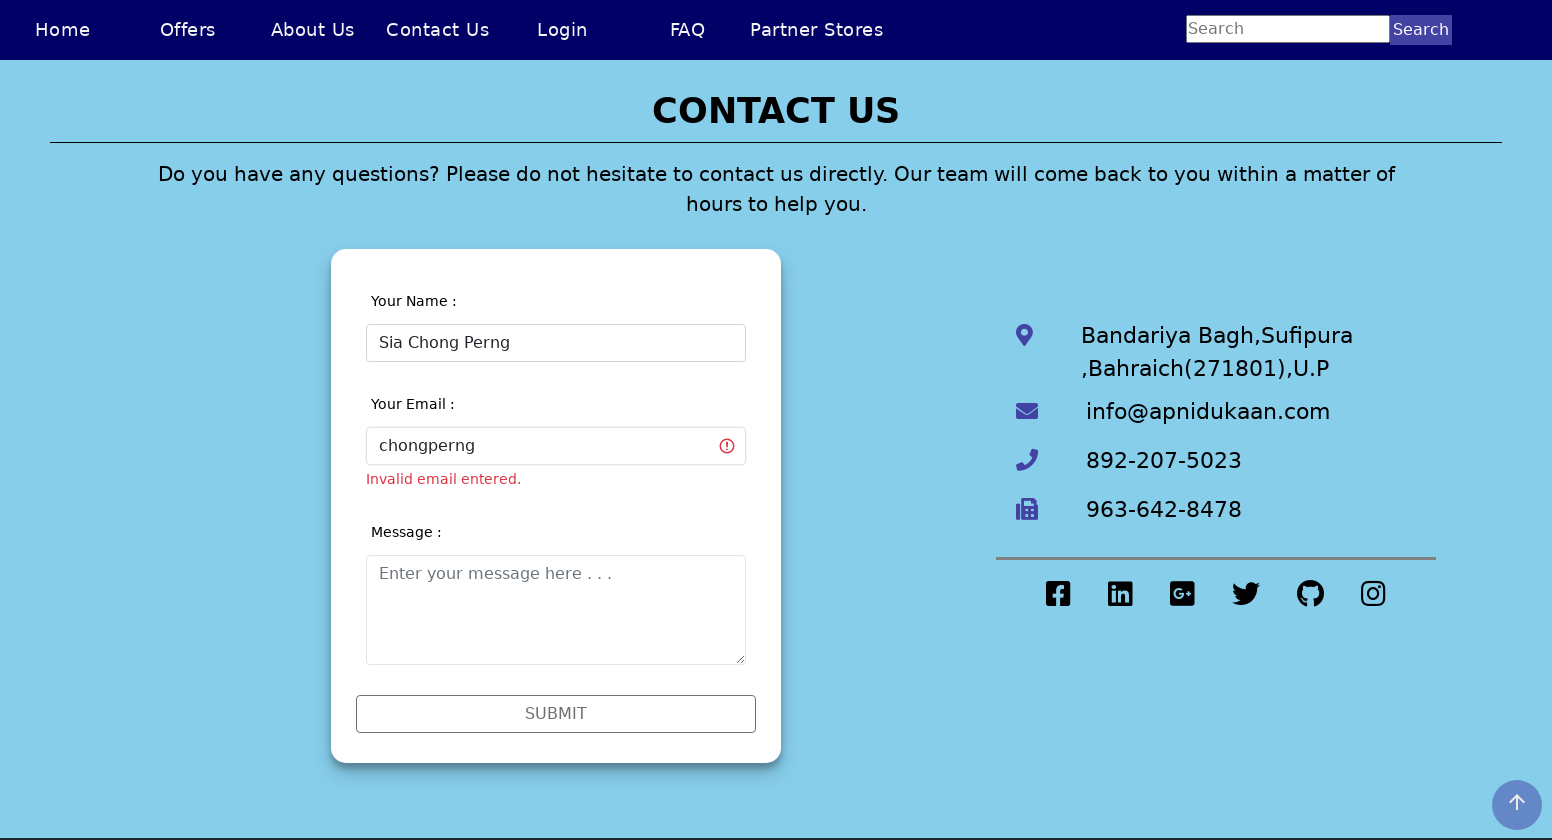

Entered valid email 'chongperngsia@hotmail.com' on #validationCustom02
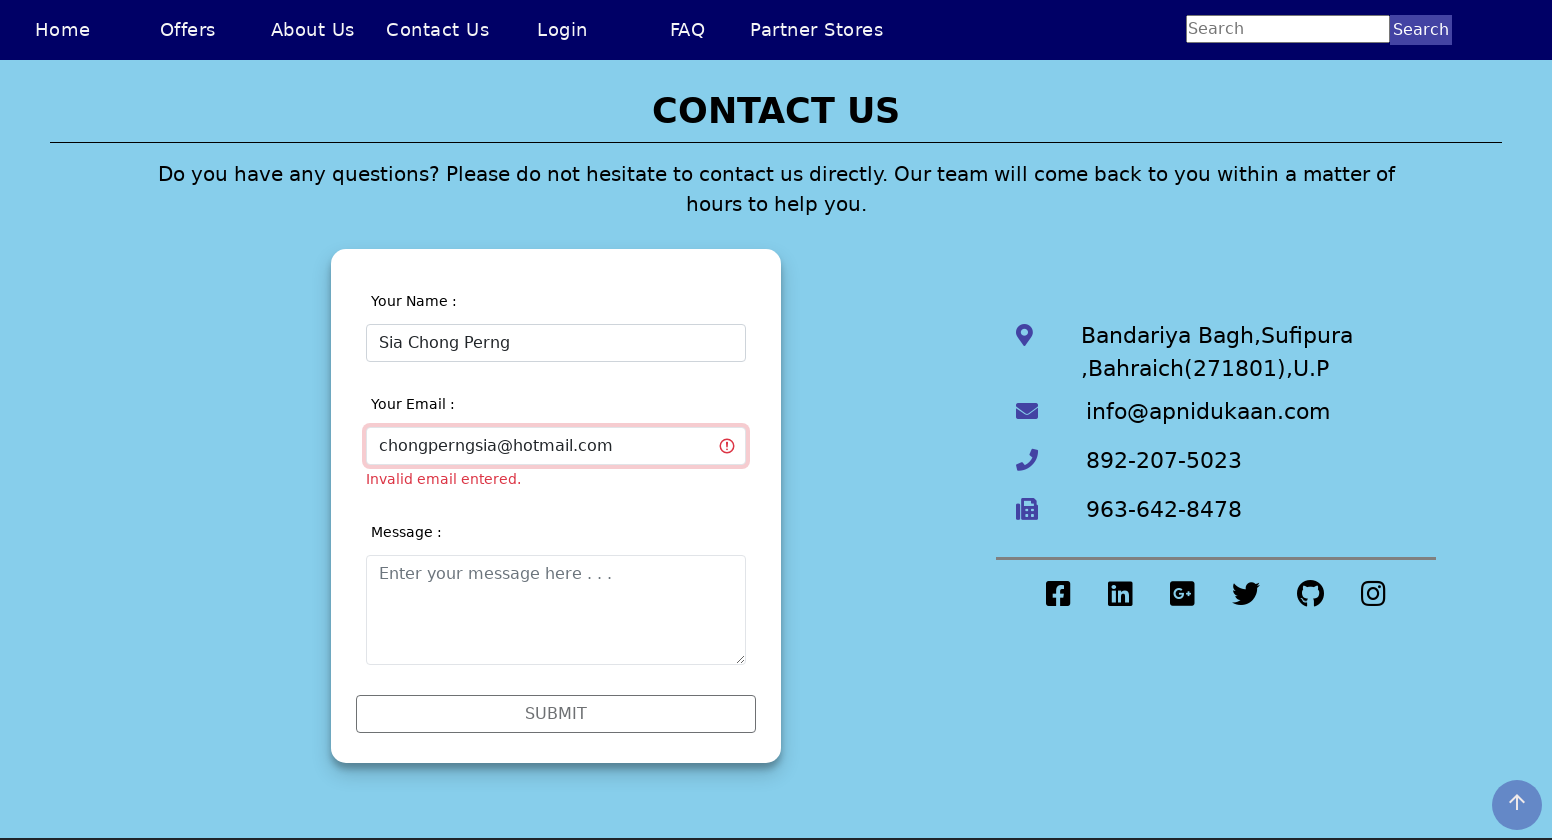

Clicked outside email field to complete form validation at (556, 506) on .center-div
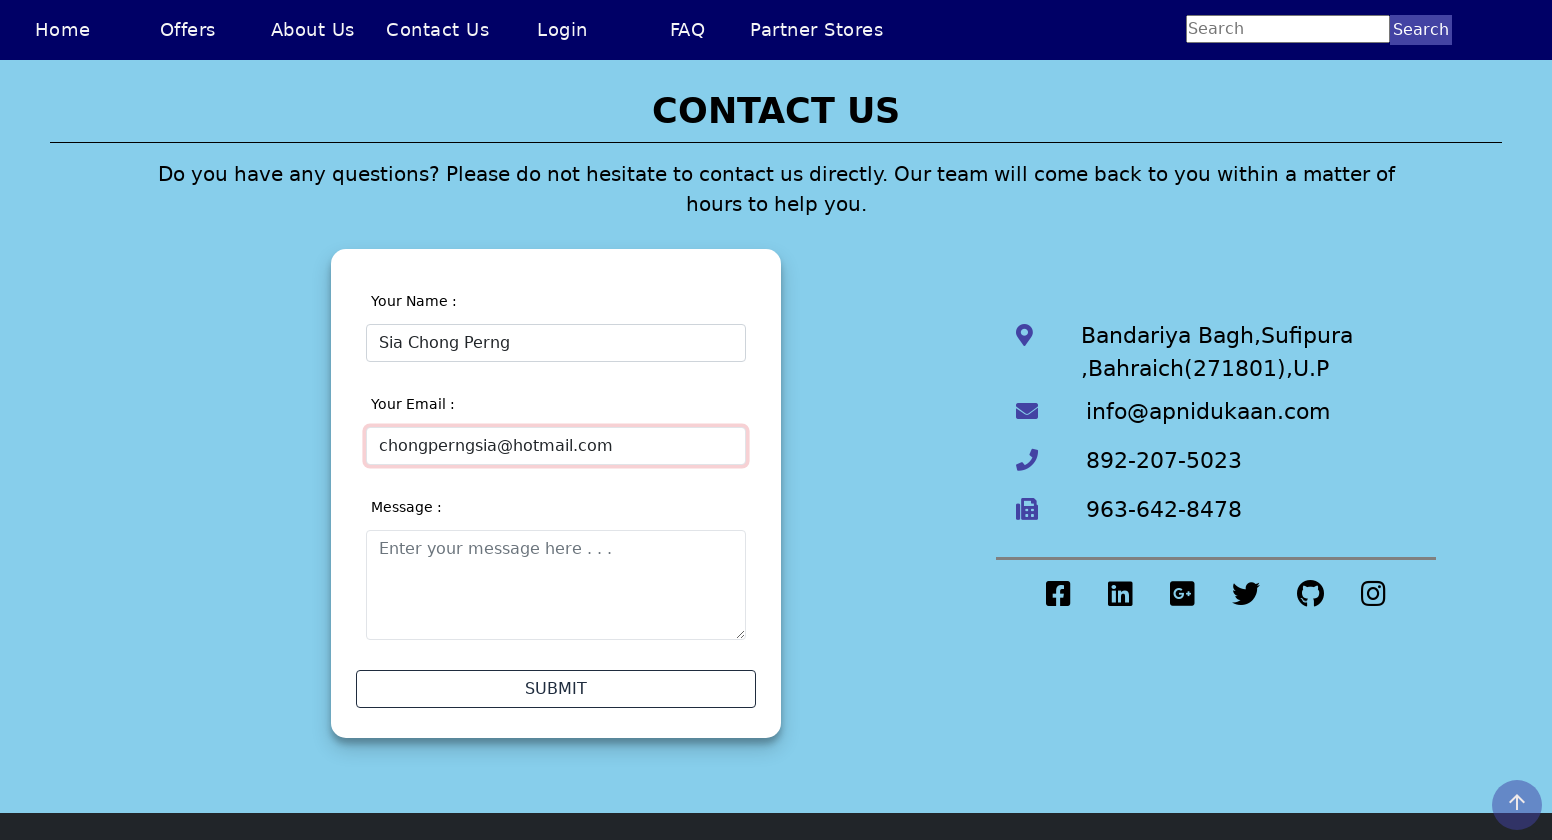

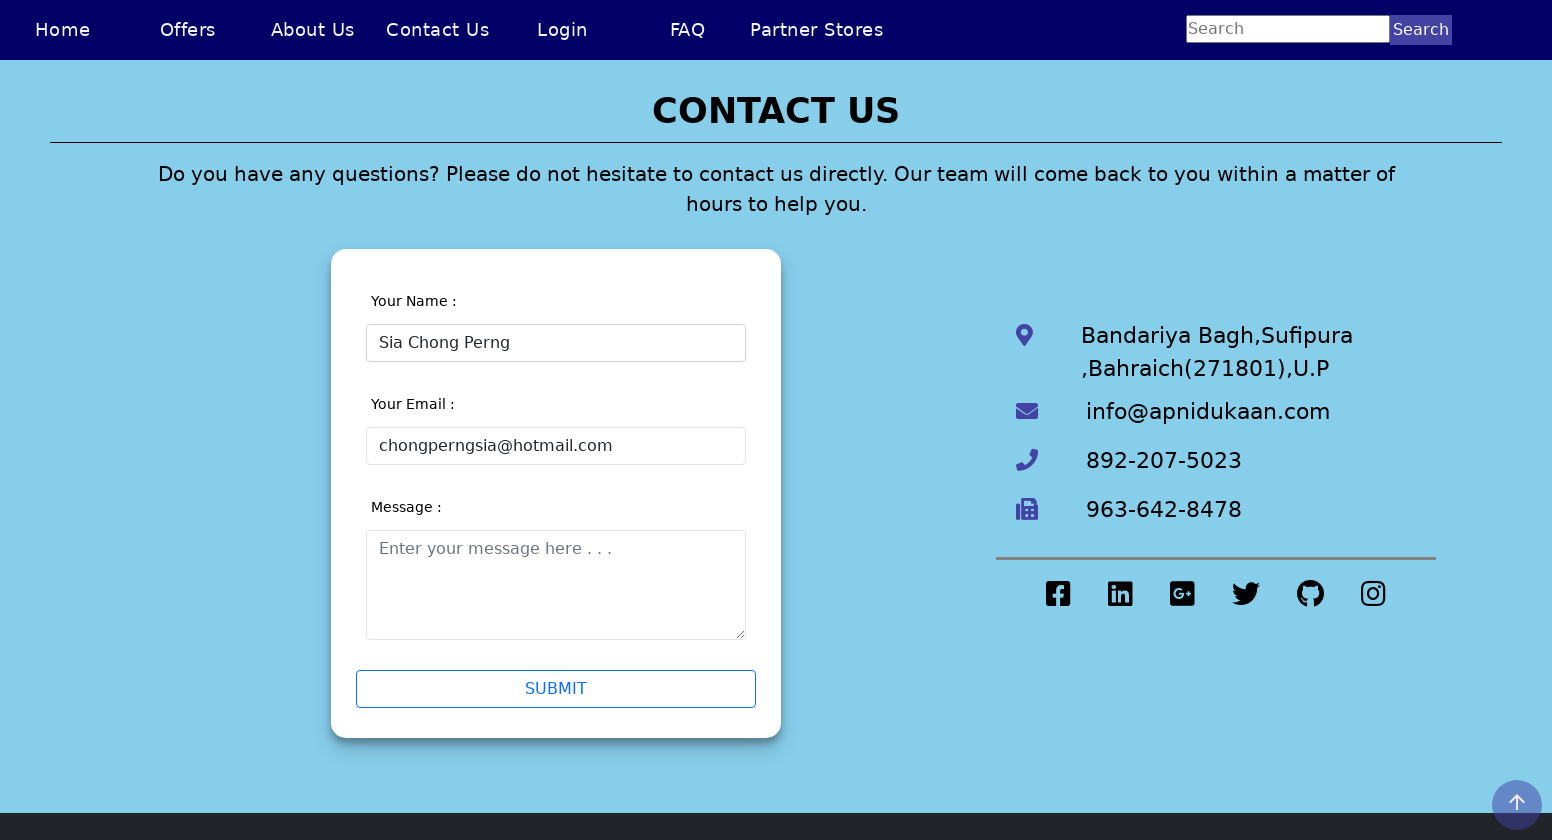